Tests form interaction by clicking a checkbox and radio button on a practice form page

Starting URL: https://www.techlistic.com/p/selenium-practice-form.html

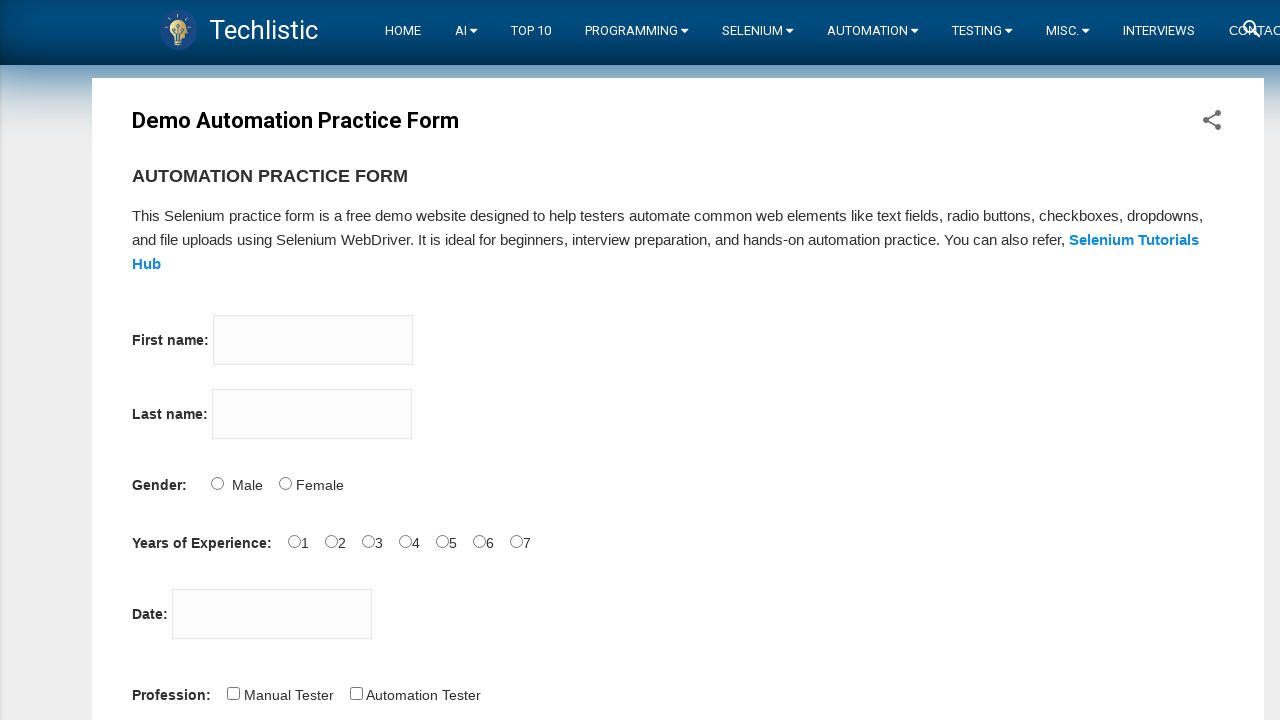

Navigated to Selenium practice form page
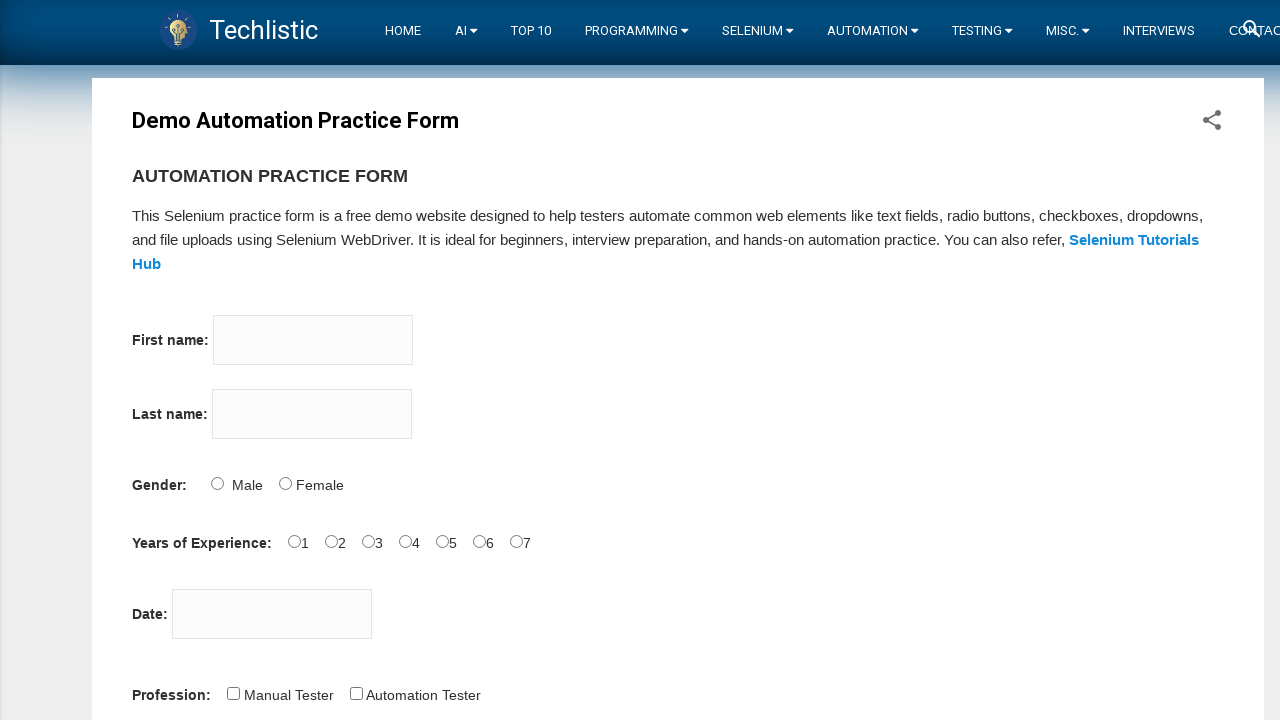

Clicked checkbox for Selenium IDE at (281, 360) on #tool-0
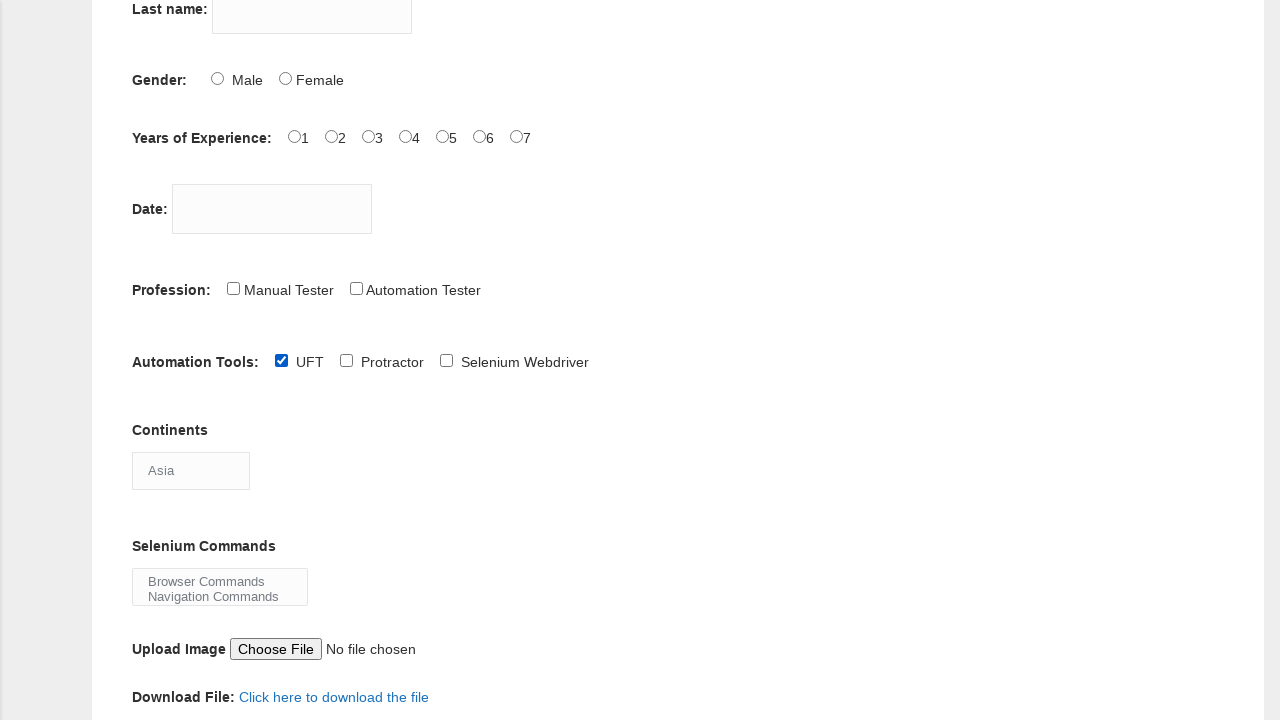

Clicked radio button for 0-1 years experience at (294, 136) on #exp-0
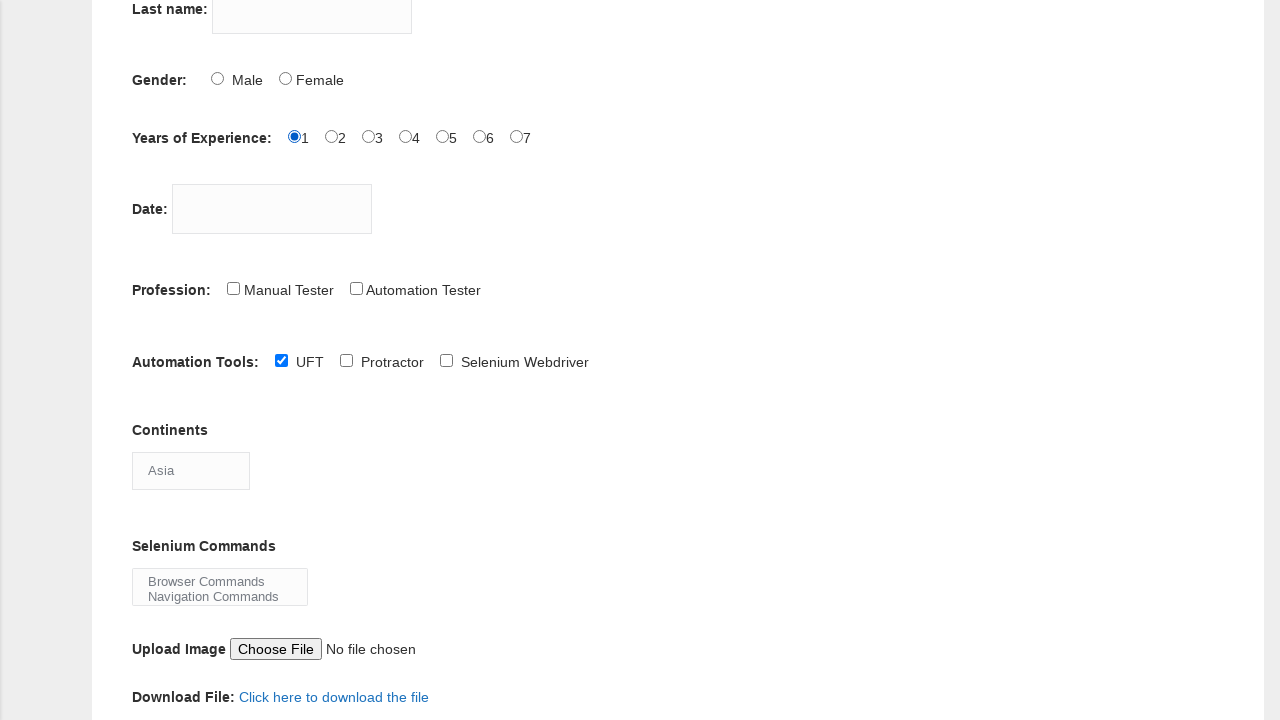

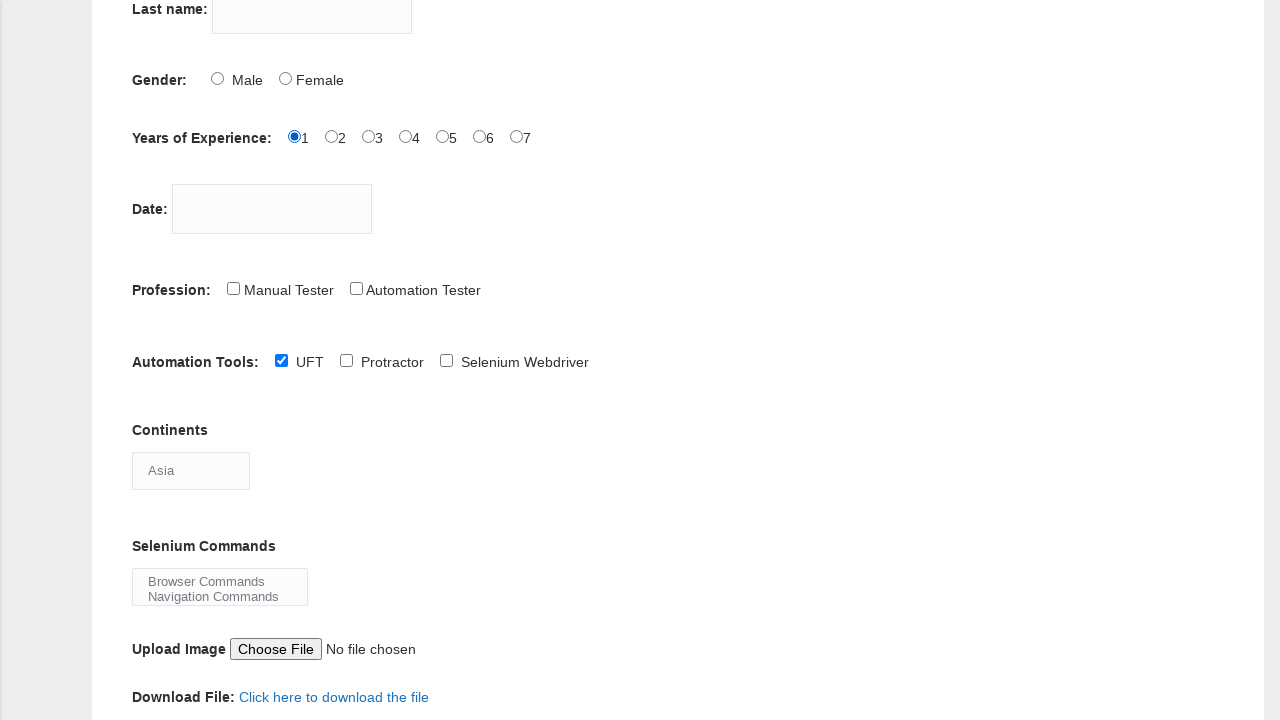